Tests drag-and-drop puzzle functionality by dragging 4 puzzle pieces to their corresponding drop zones and verifying a congratulations dialog appears upon completion.

Starting URL: https://material.playwrightvn.com/

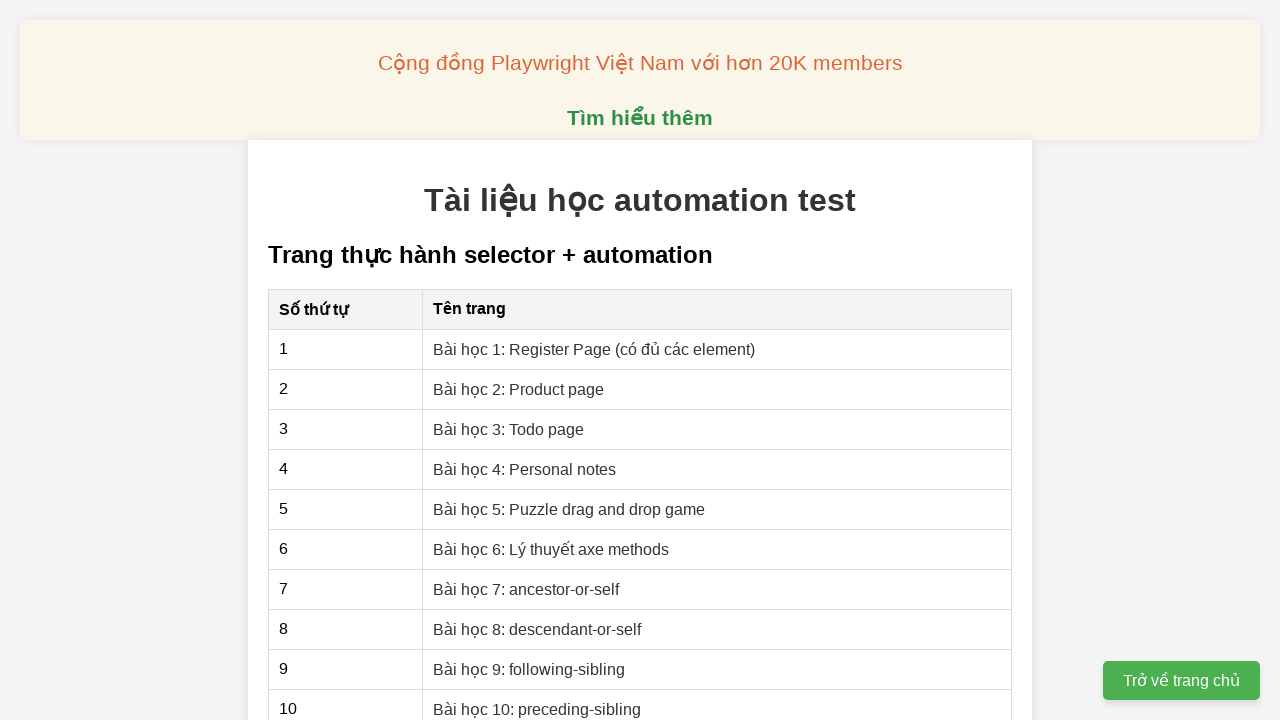

Clicked on 'drag and drop' link at (569, 509) on internal:role=link[name="drag and drop"i]
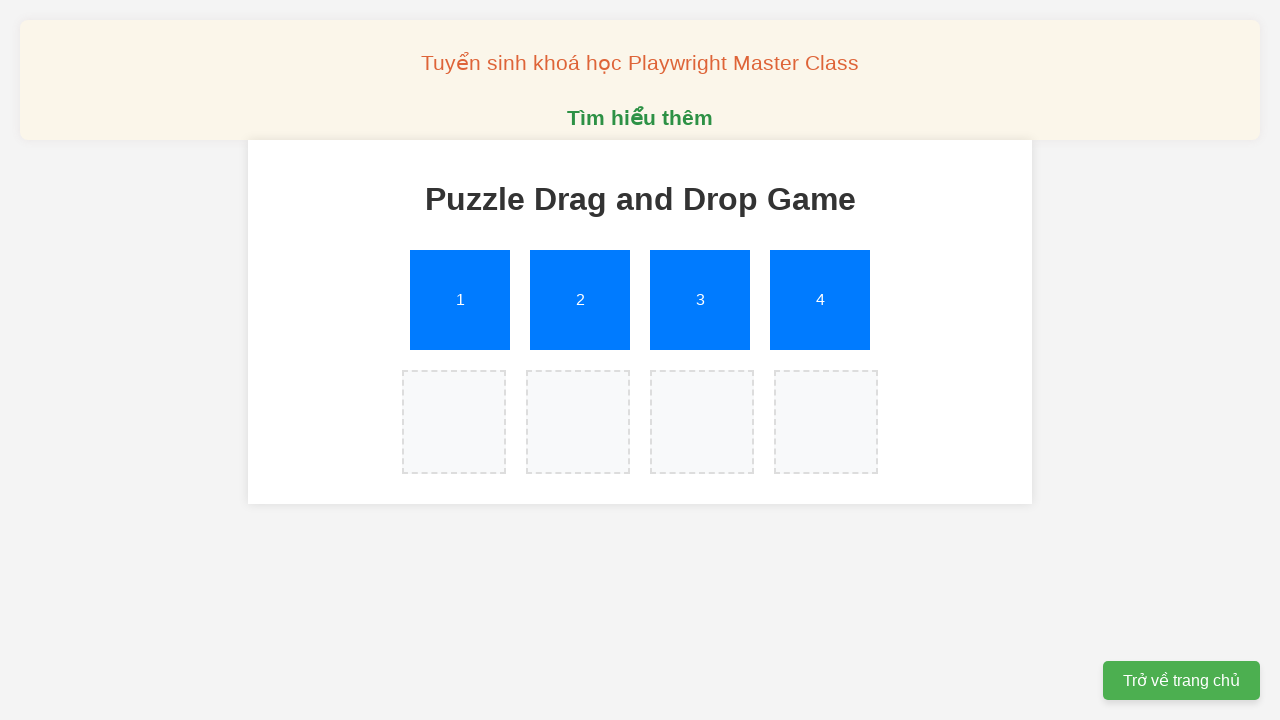

Set up dialog handler to verify congratulations message
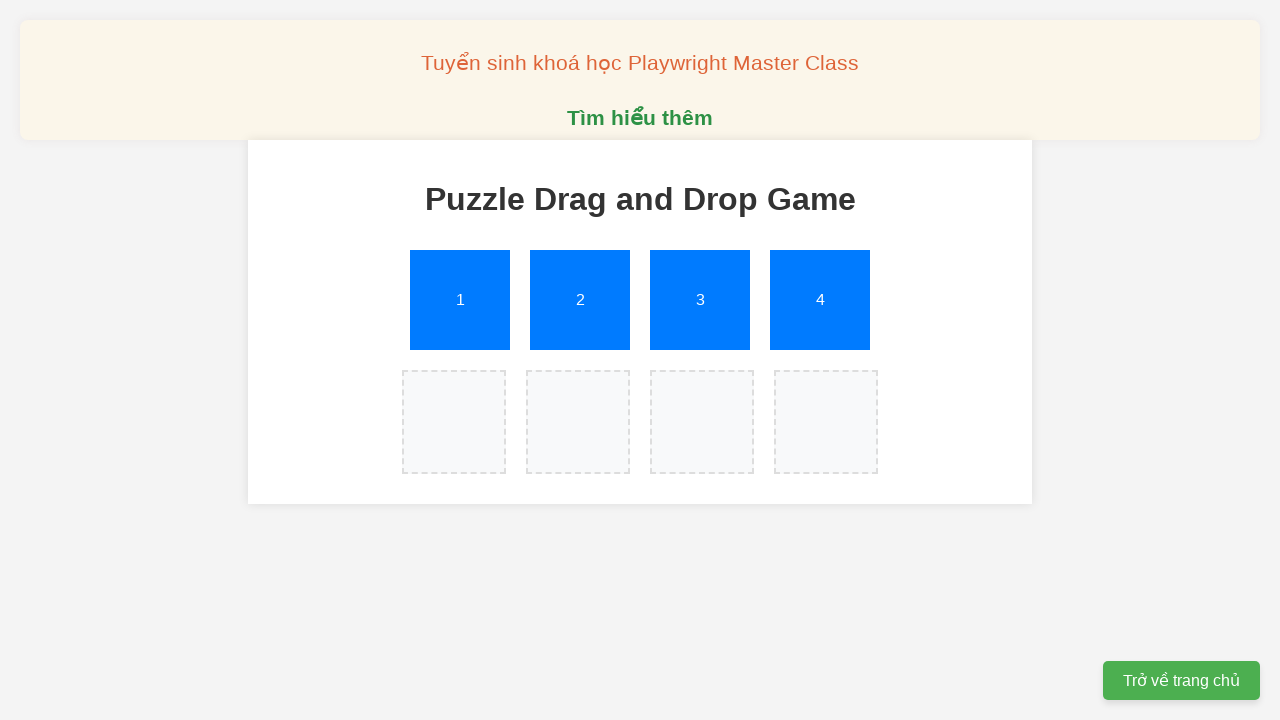

Dragged puzzle piece 1 to its corresponding drop zone at (454, 422)
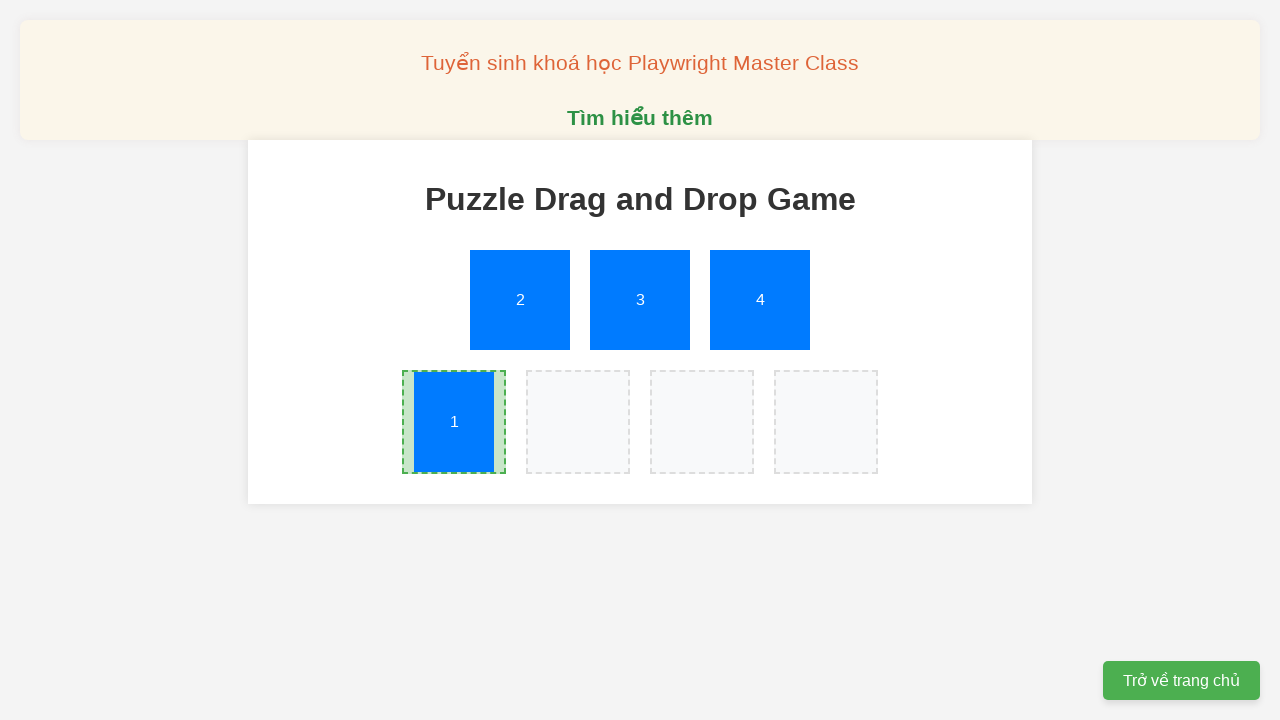

Dragged puzzle piece 2 to its corresponding drop zone at (578, 422)
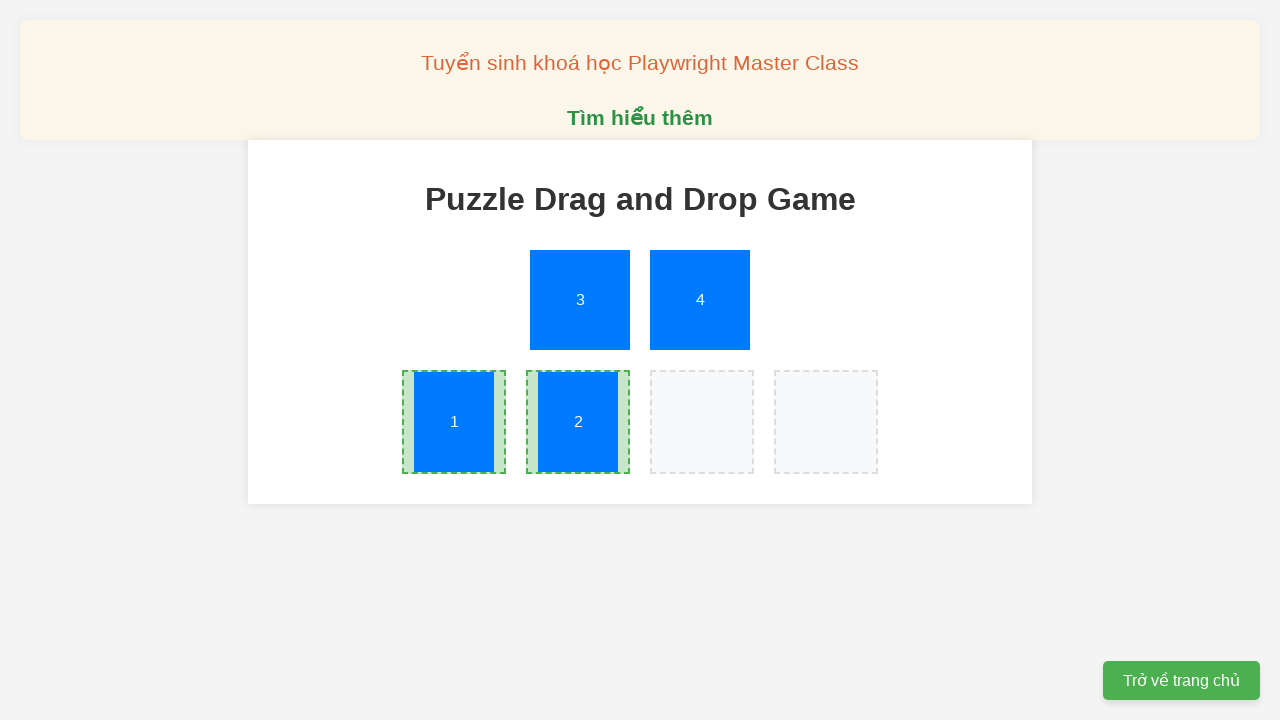

Dragged puzzle piece 3 to its corresponding drop zone at (702, 422)
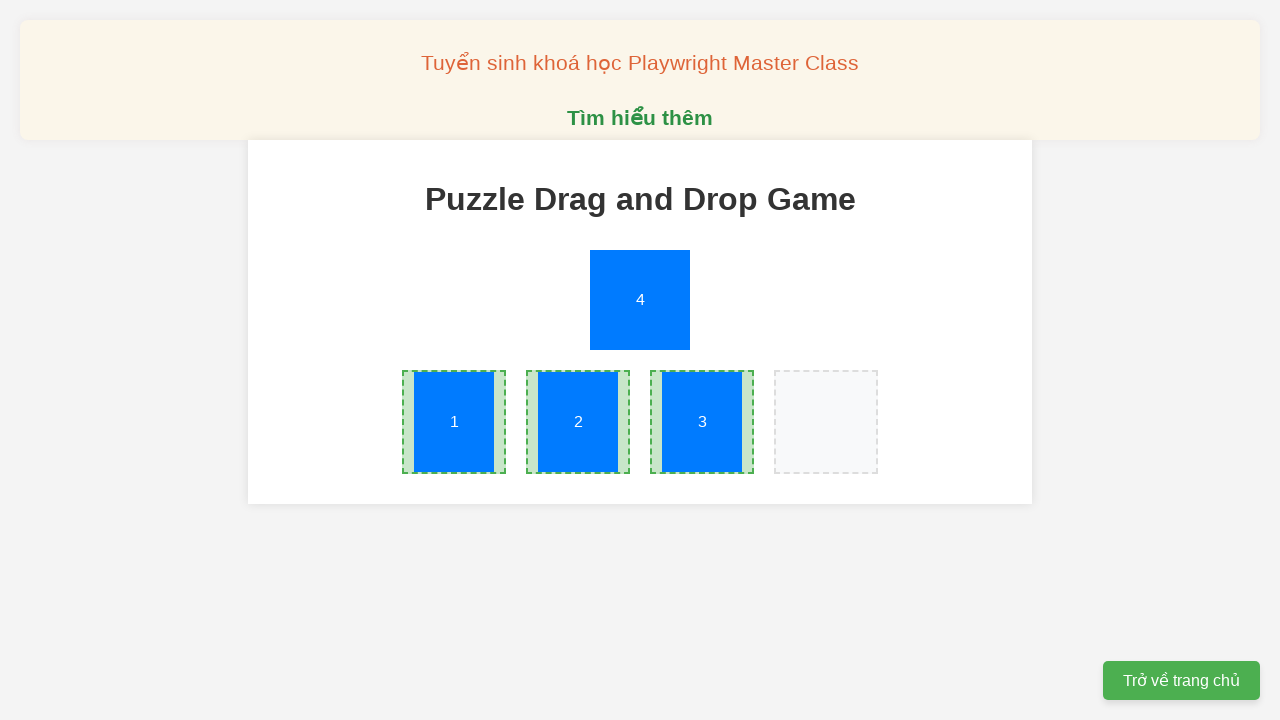

Dragged puzzle piece 4 to its corresponding drop zone at (826, 422)
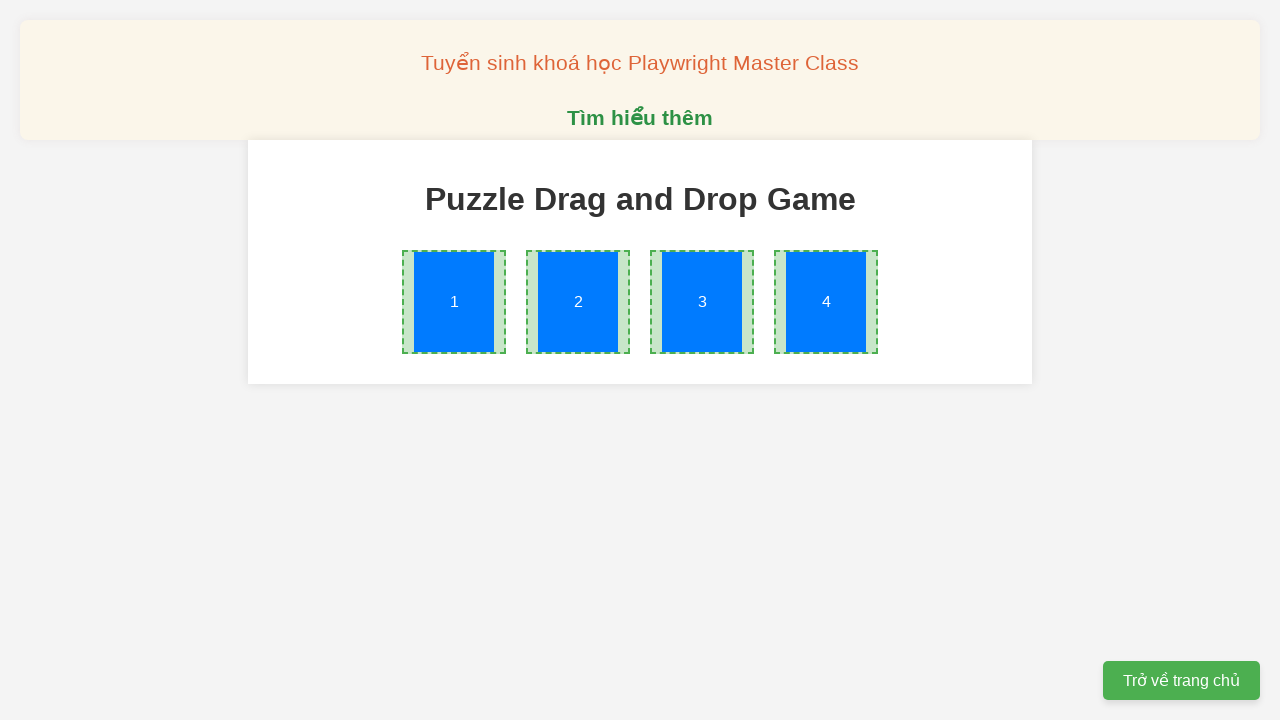

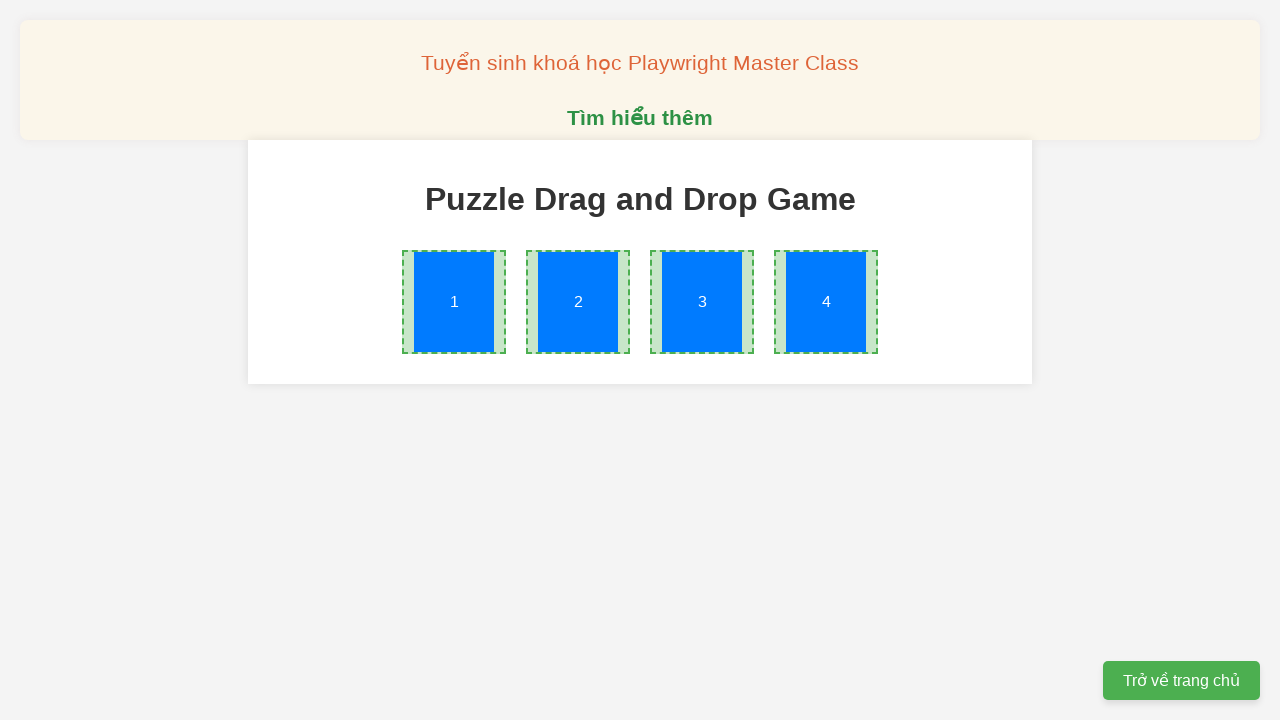